Tests the complete checkout flow on demoblaze.com by adding a Samsung Galaxy S6 to cart, proceeding to checkout, filling in customer information, and verifying the order success confirmation.

Starting URL: https://www.demoblaze.com

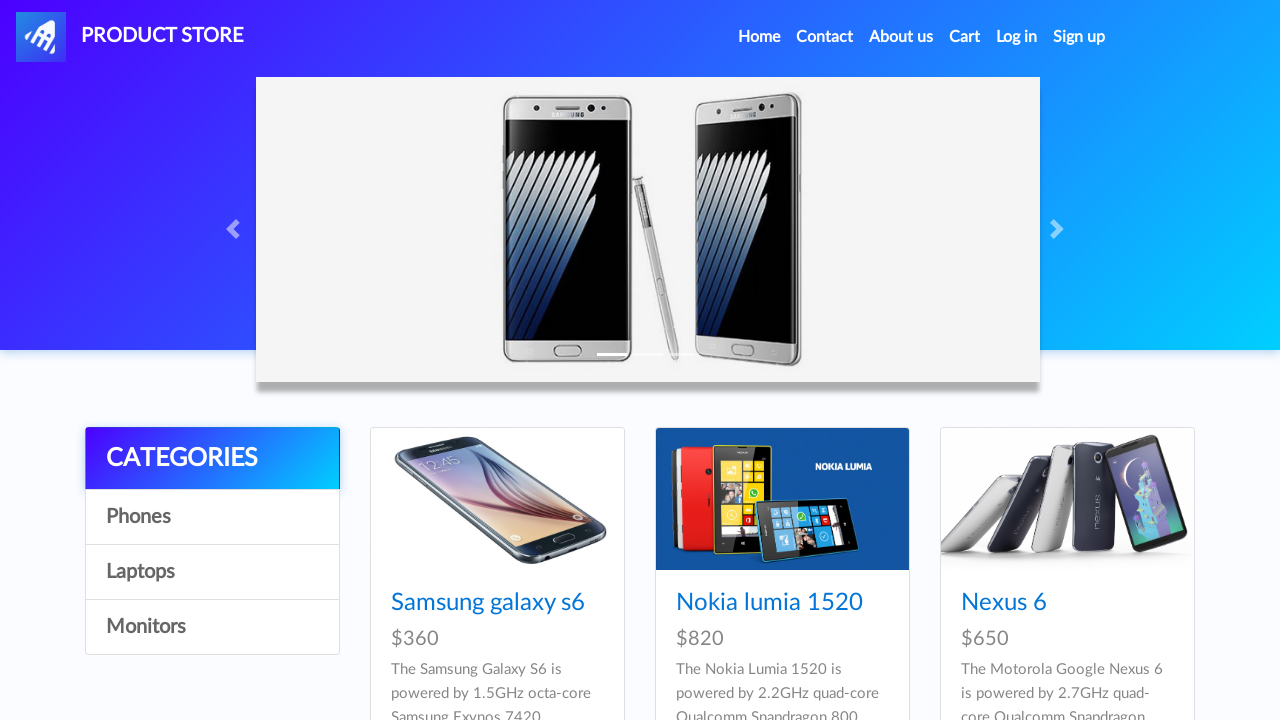

Clicked on Samsung Galaxy S6 product at (488, 603) on text=Samsung galaxy s6
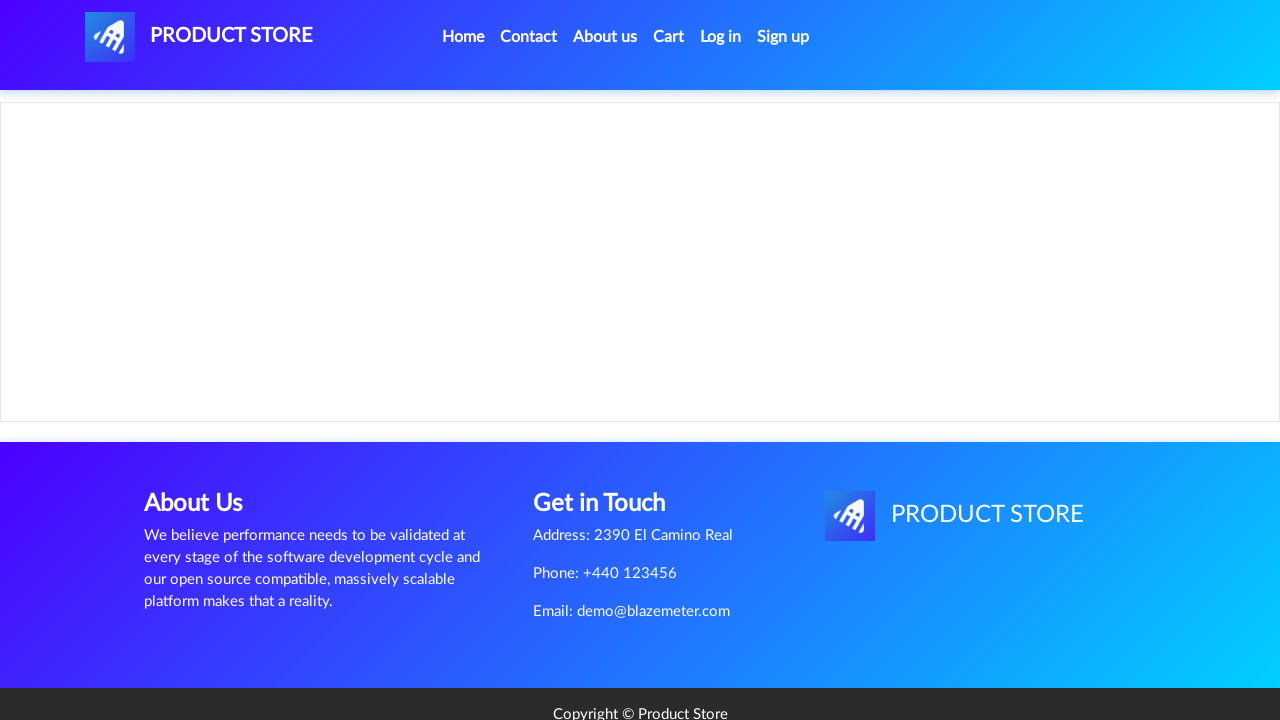

Product page loaded with Add to cart button visible
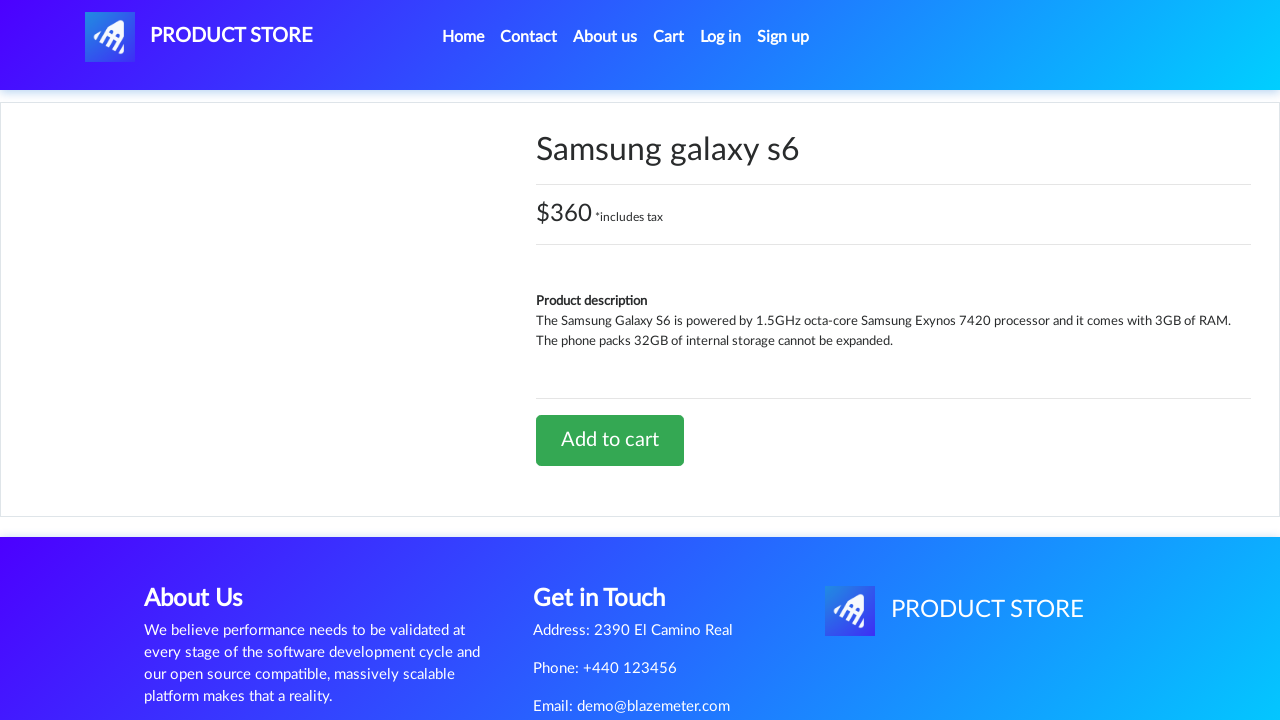

Clicked Add to cart button for Samsung Galaxy S6 at (610, 440) on a.btn-success:has-text('Add to cart')
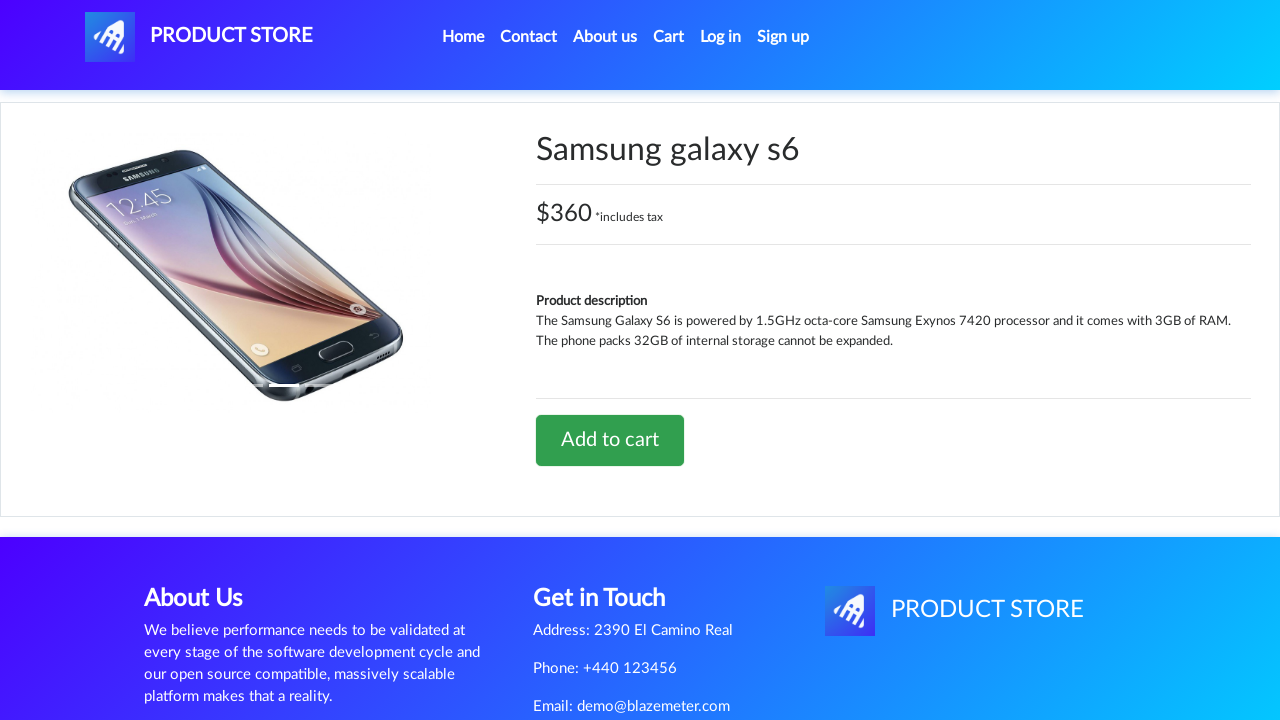

Set up dialog handler to accept alerts
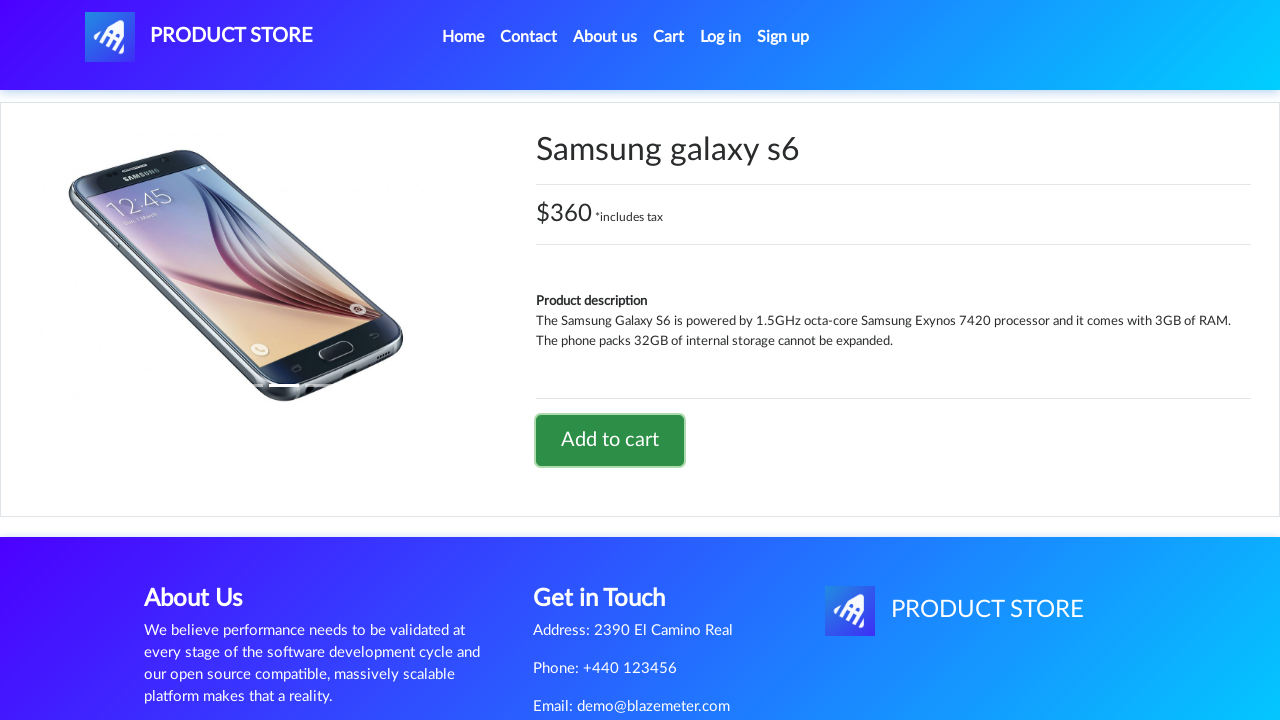

Alert dialog accepted and dismissed
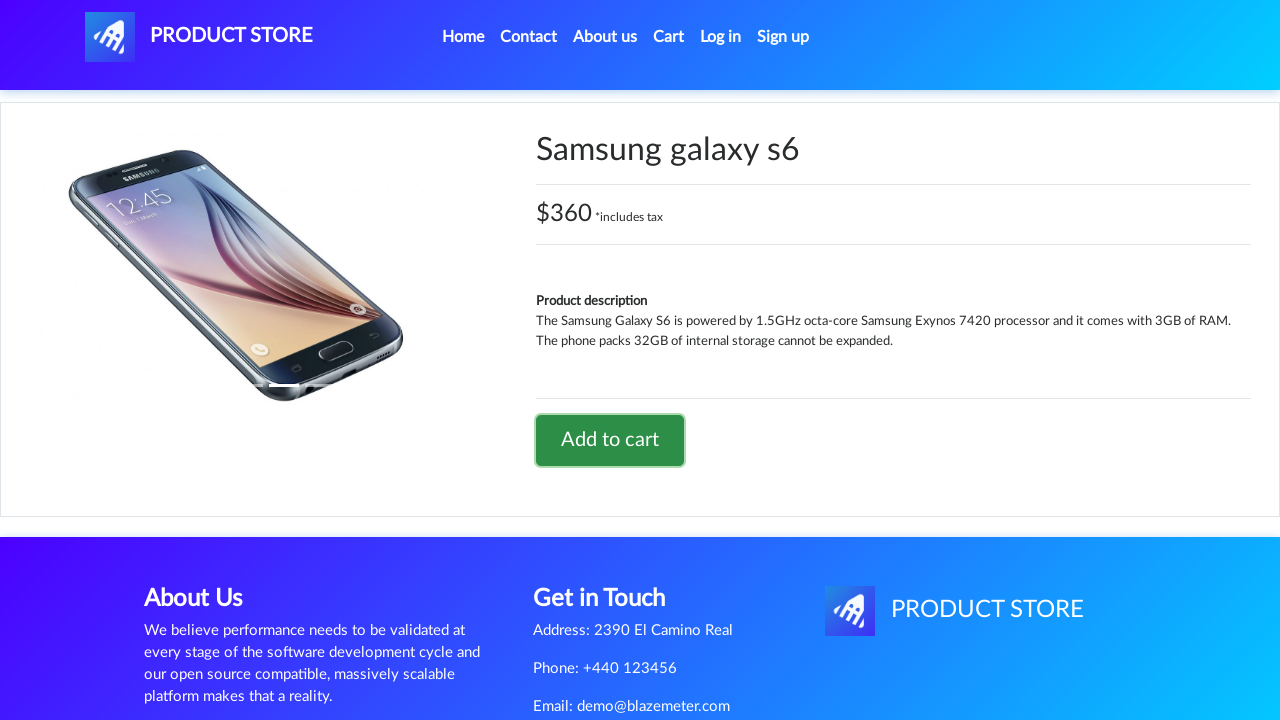

Clicked on Cart link in navigation at (669, 37) on #cartur
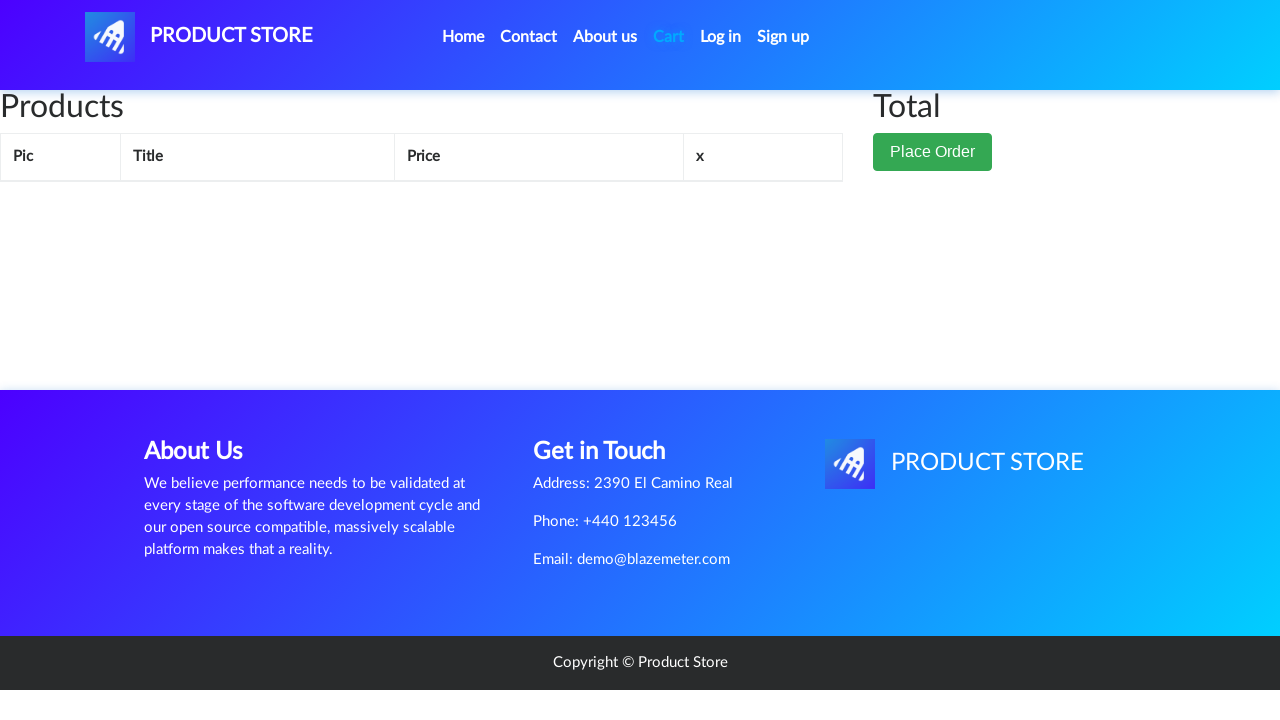

Cart page loaded with Place Order button visible
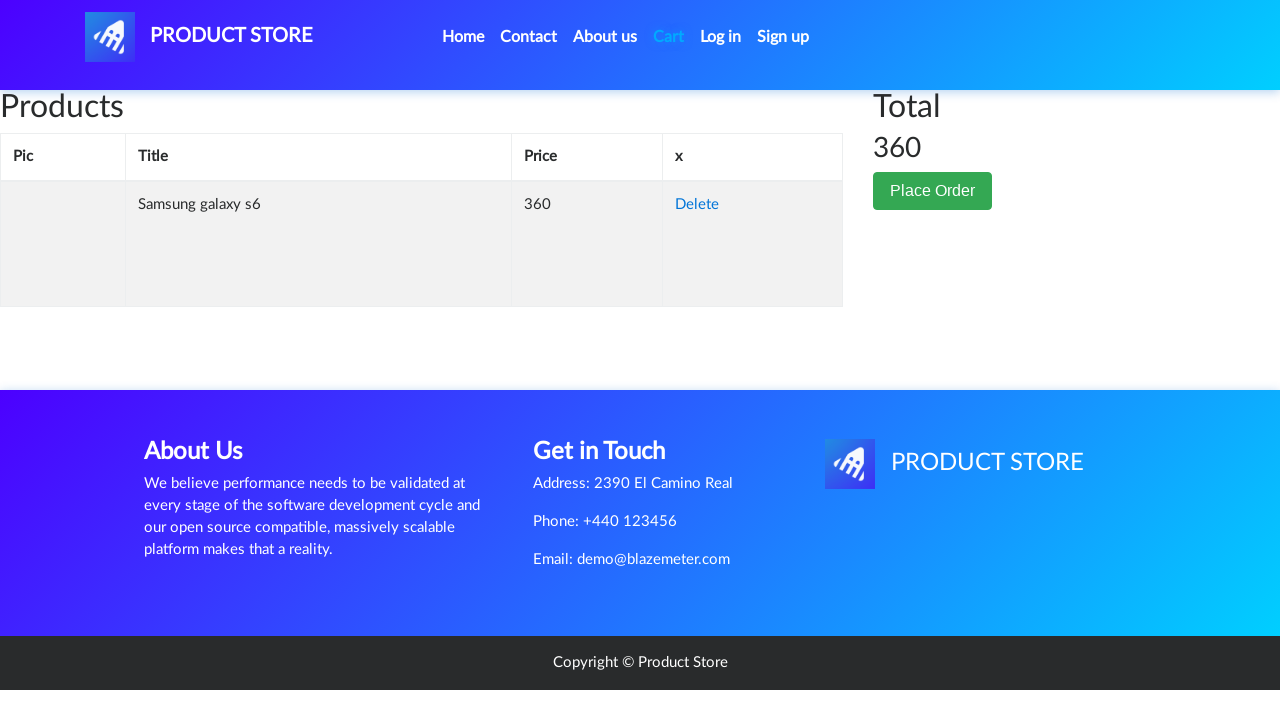

Clicked Place Order button at (933, 191) on button:has-text('Place Order')
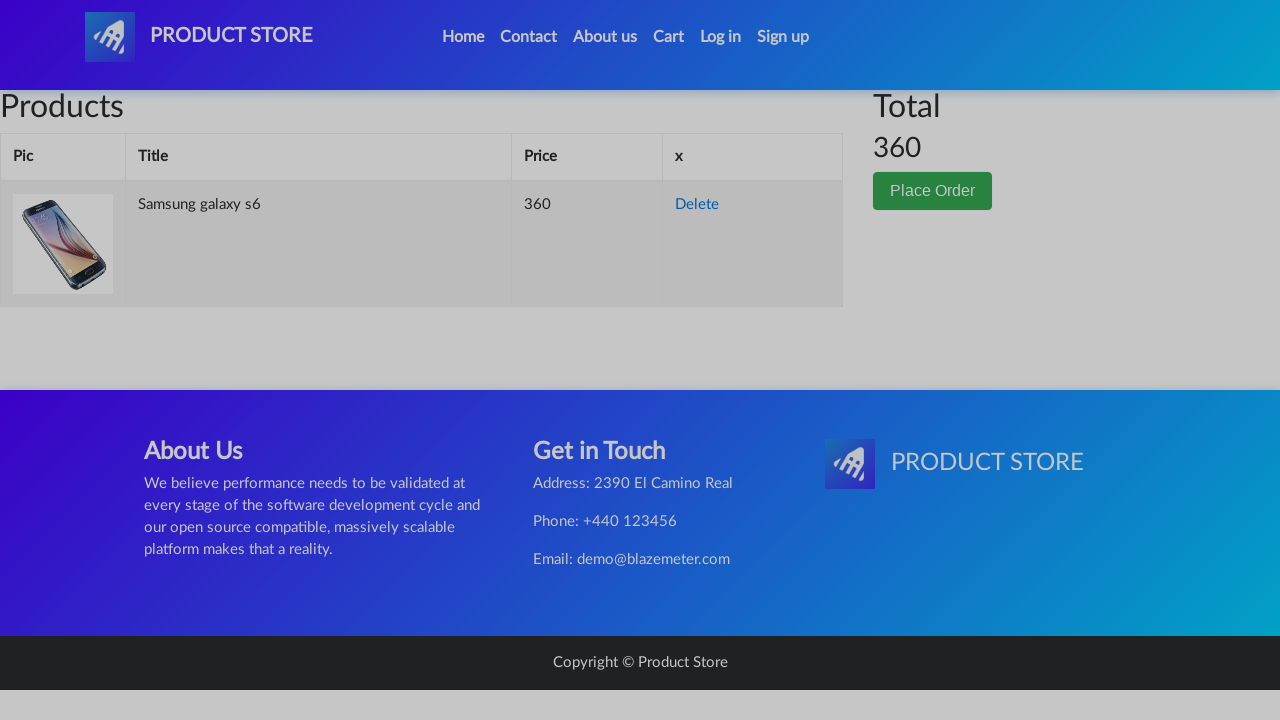

Order modal opened and visible
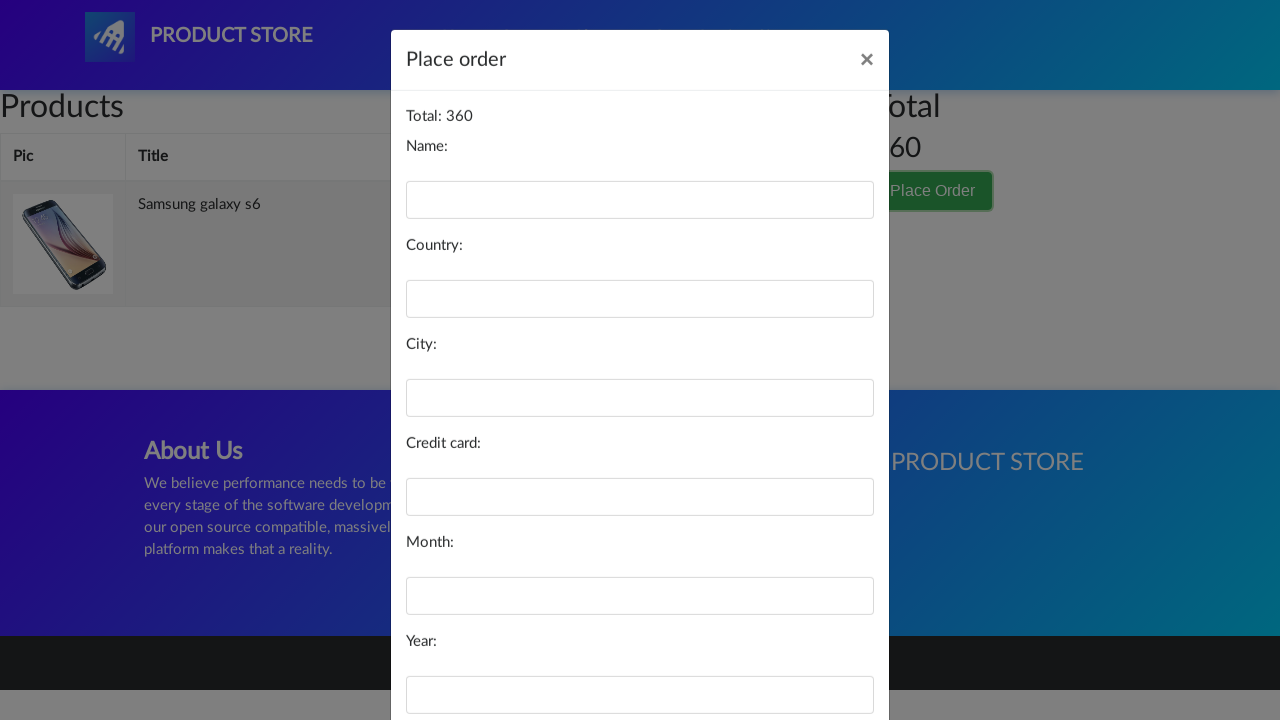

Filled customer name field with 'Ivan Ivanov' on #name
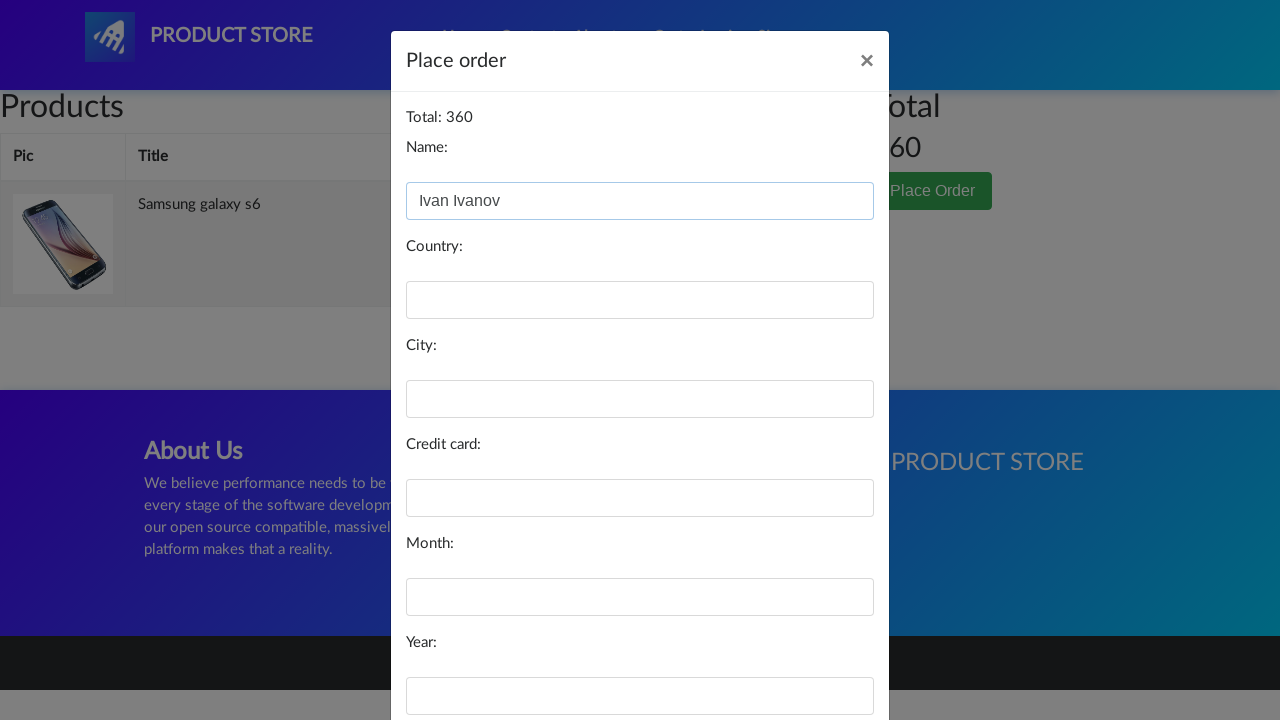

Filled country field with 'Russia' on #country
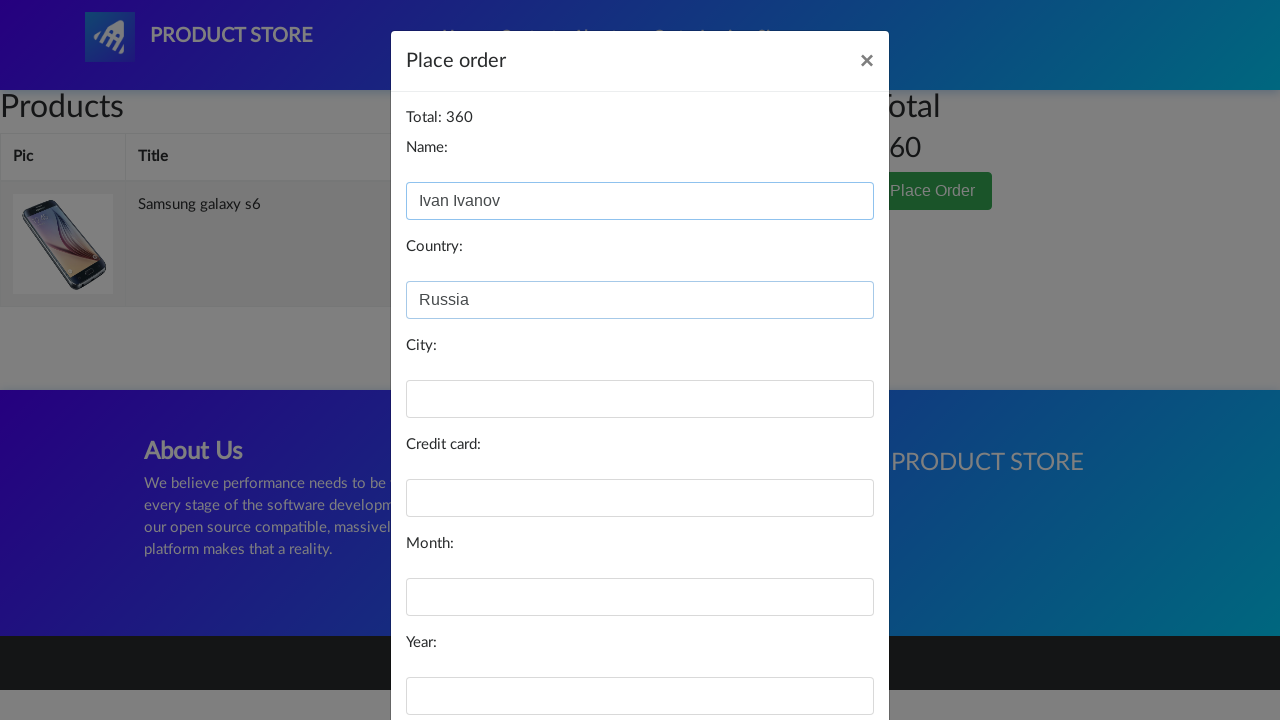

Filled city field with 'Moscow' on #city
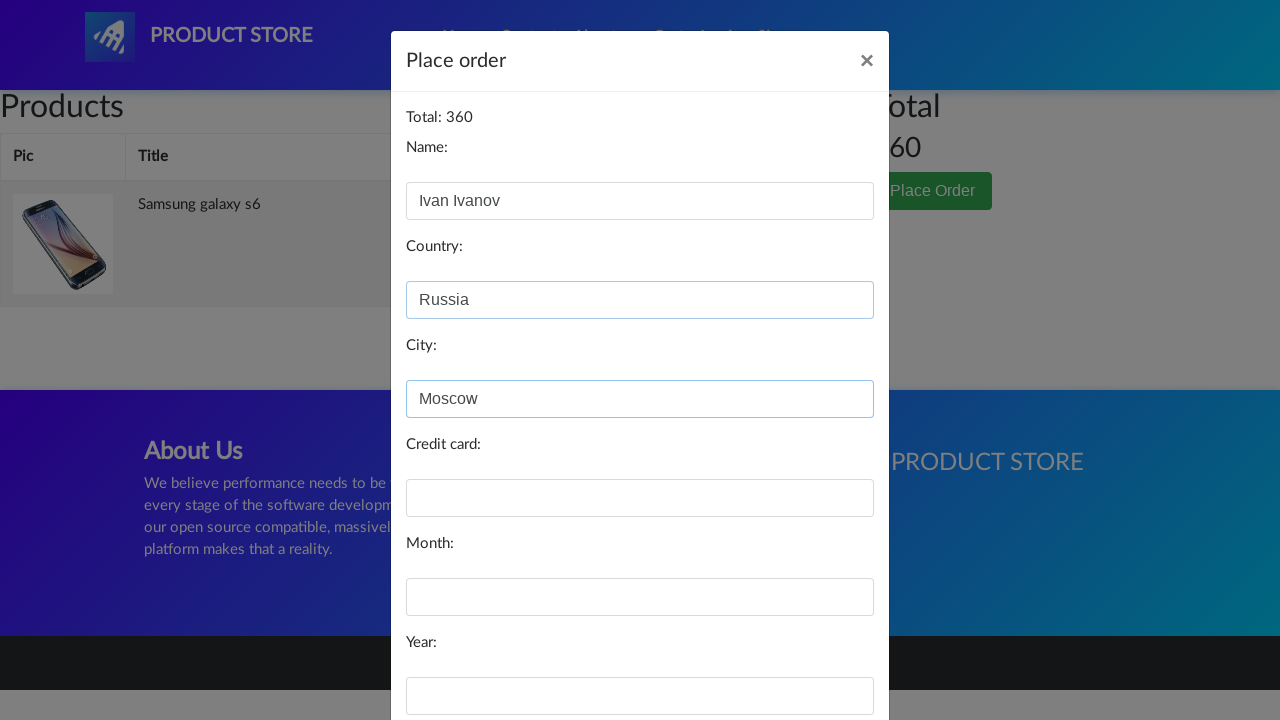

Filled card number field with '456' on #card
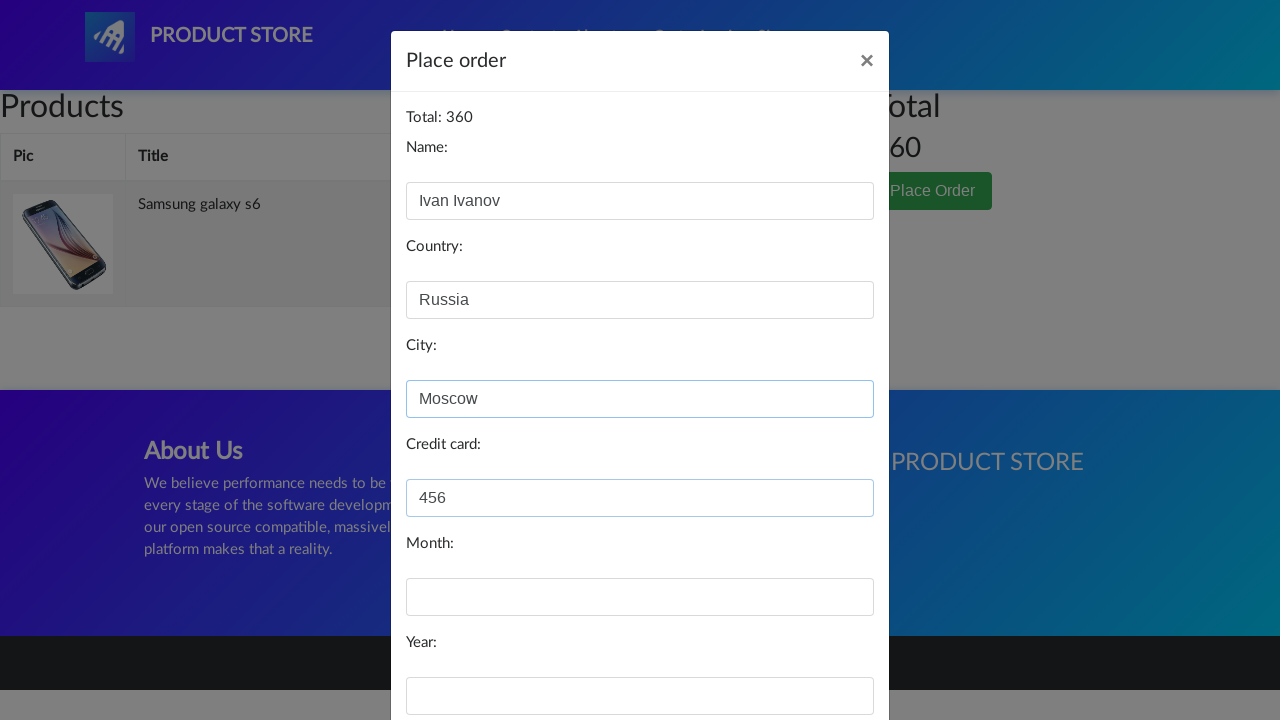

Filled month field with '09' on #month
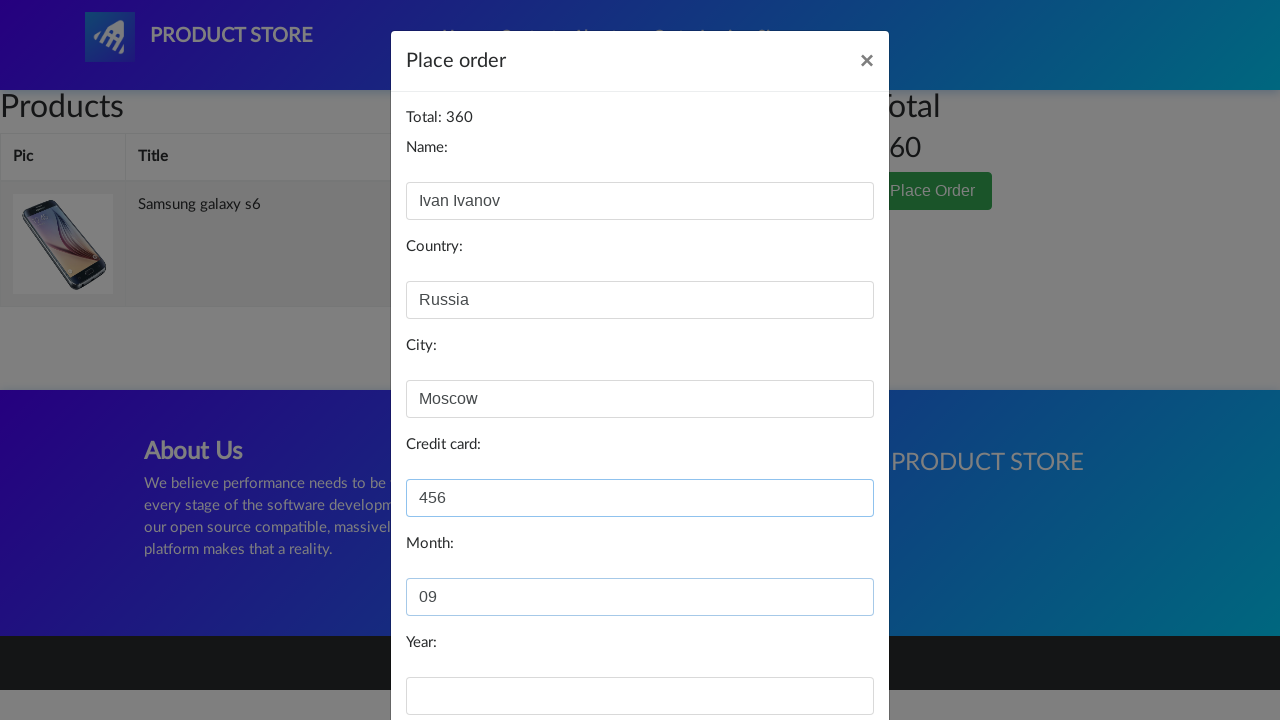

Filled year field with '26' on #year
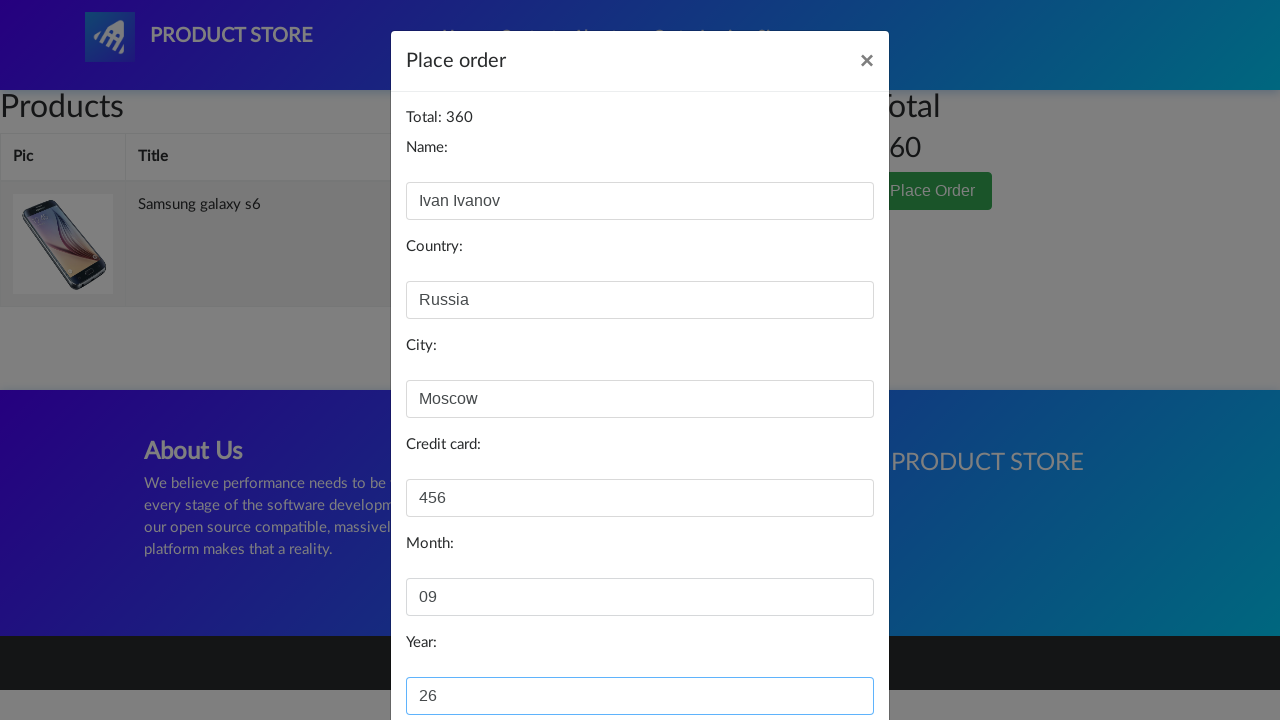

Clicked Purchase button to complete order at (823, 655) on button:has-text('Purchase')
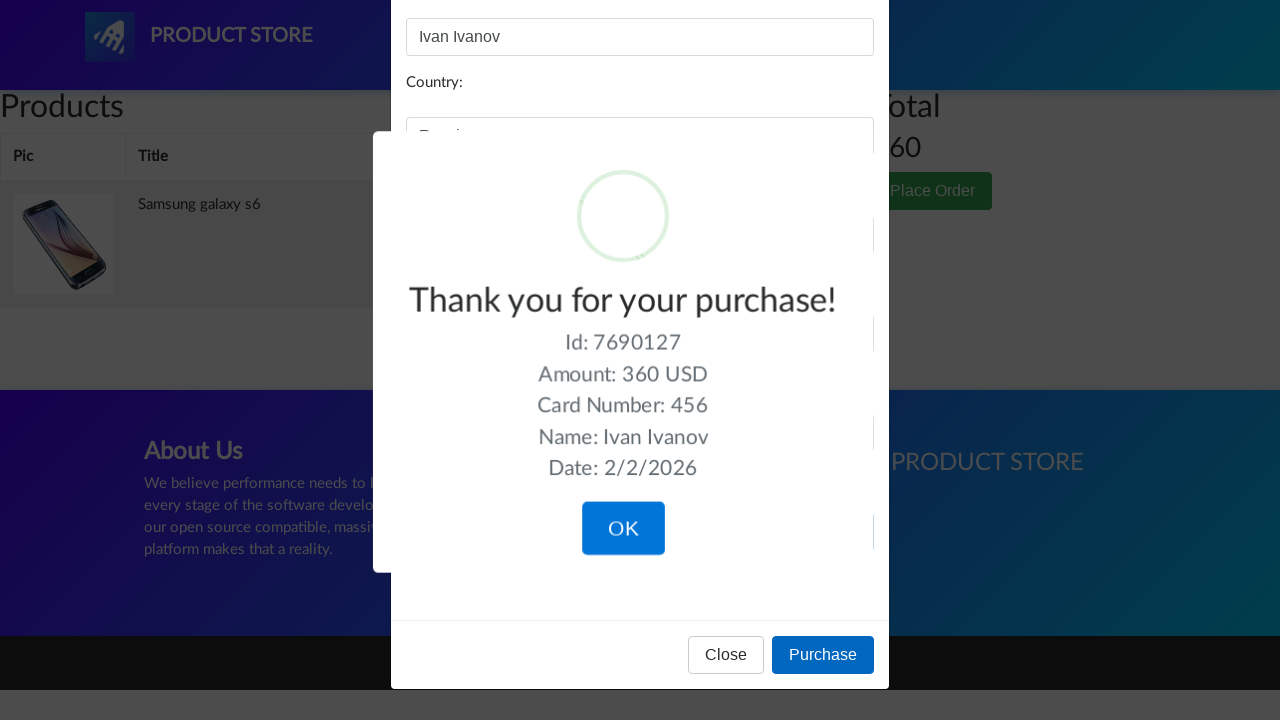

Order success confirmation modal appeared
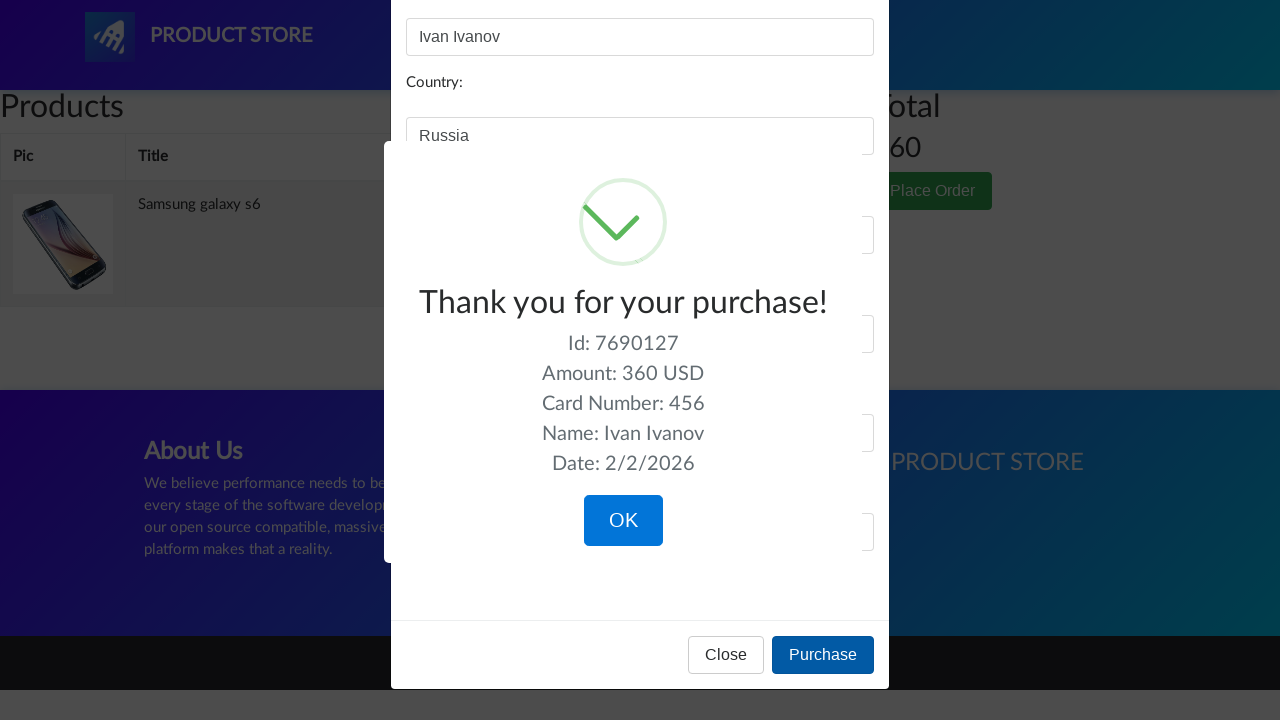

Verified order success icon is visible
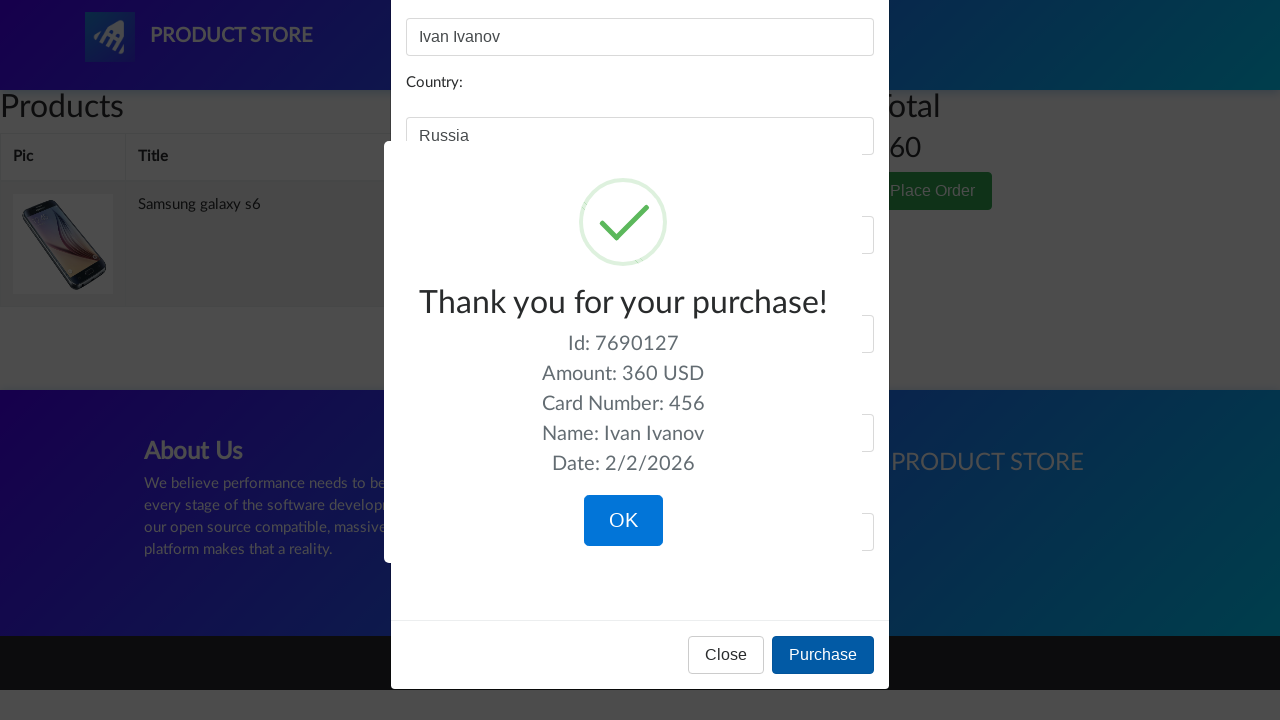

Assertion passed: Order success confirmation verified
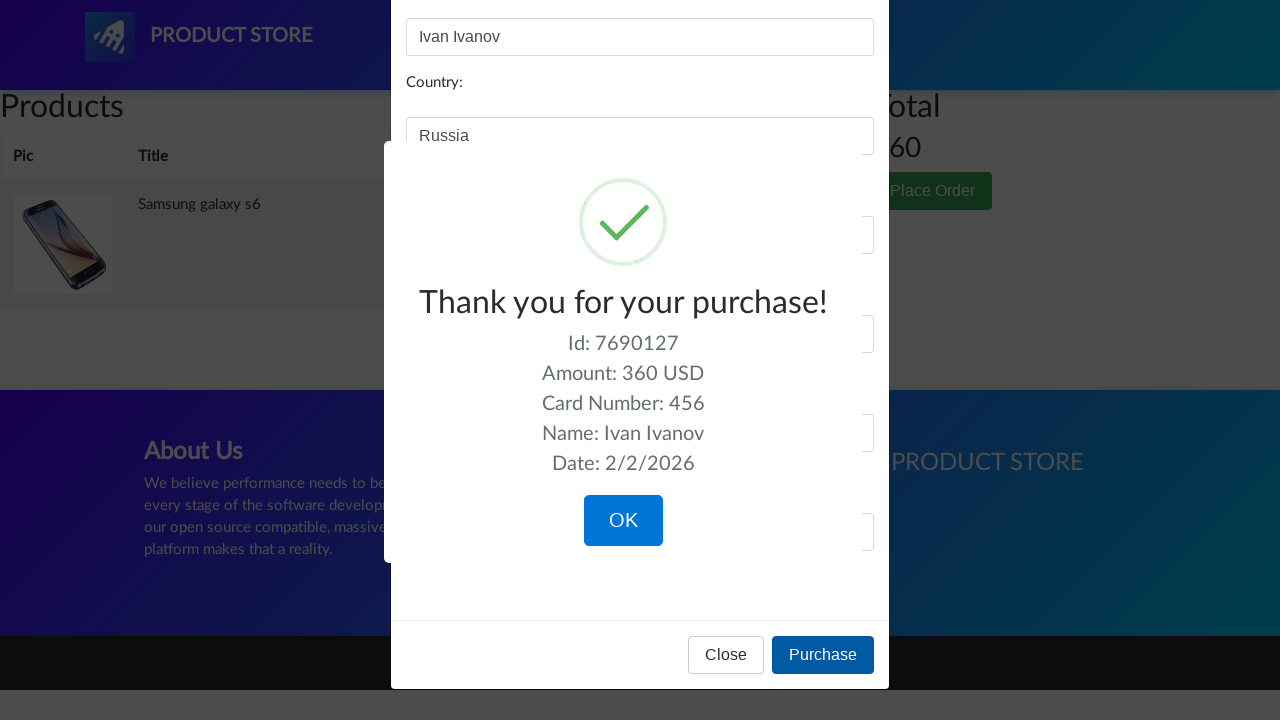

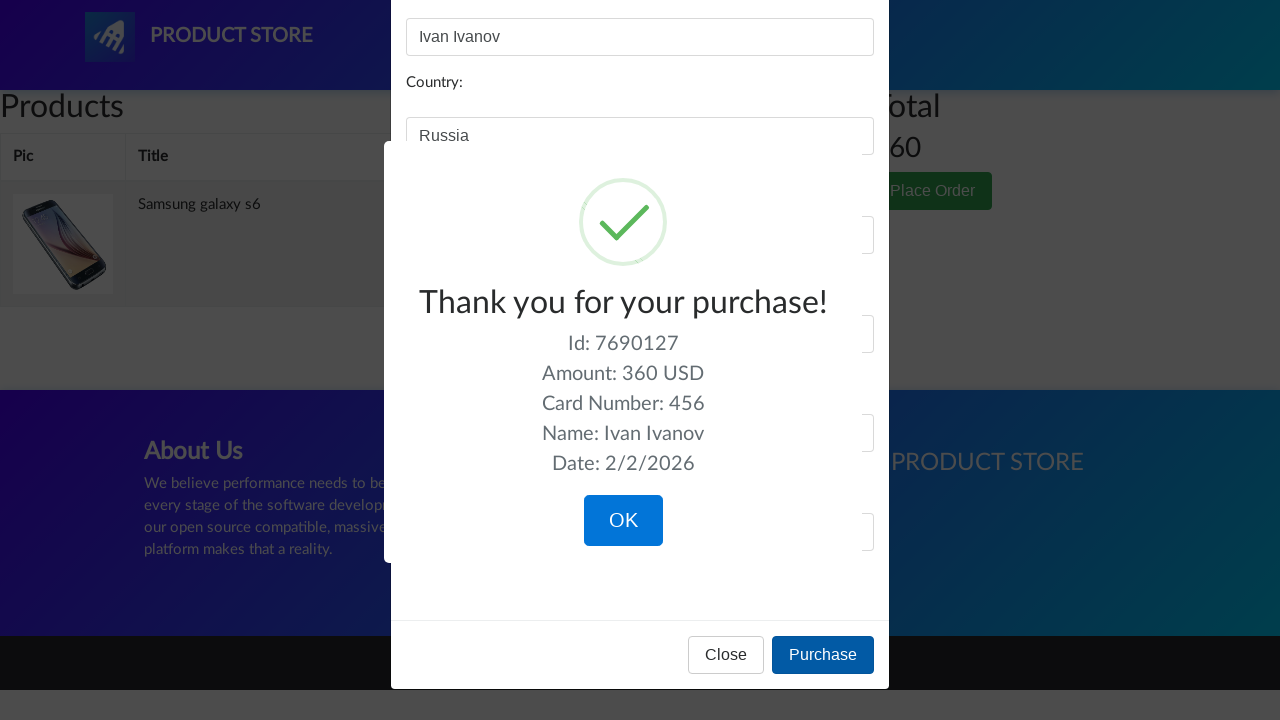